Navigates to the QSpiders website and verifies the page loads successfully

Starting URL: https://www.qspiders.com

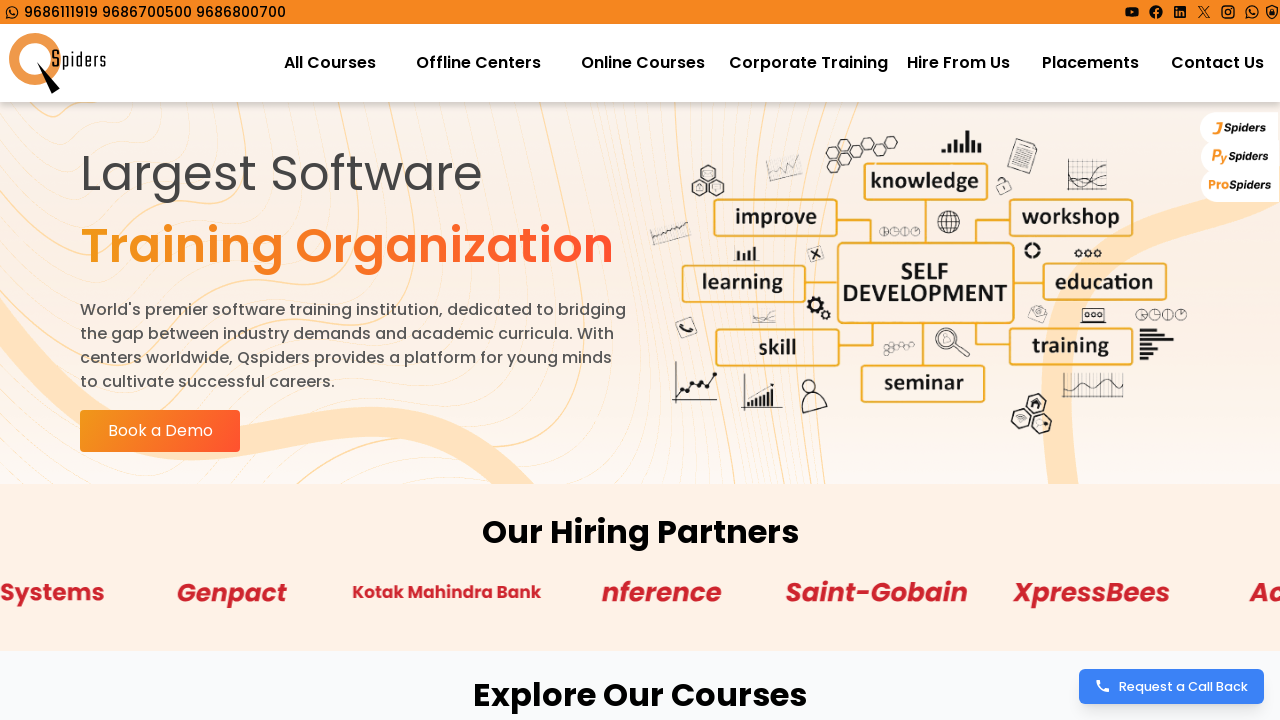

Page DOM content loaded successfully
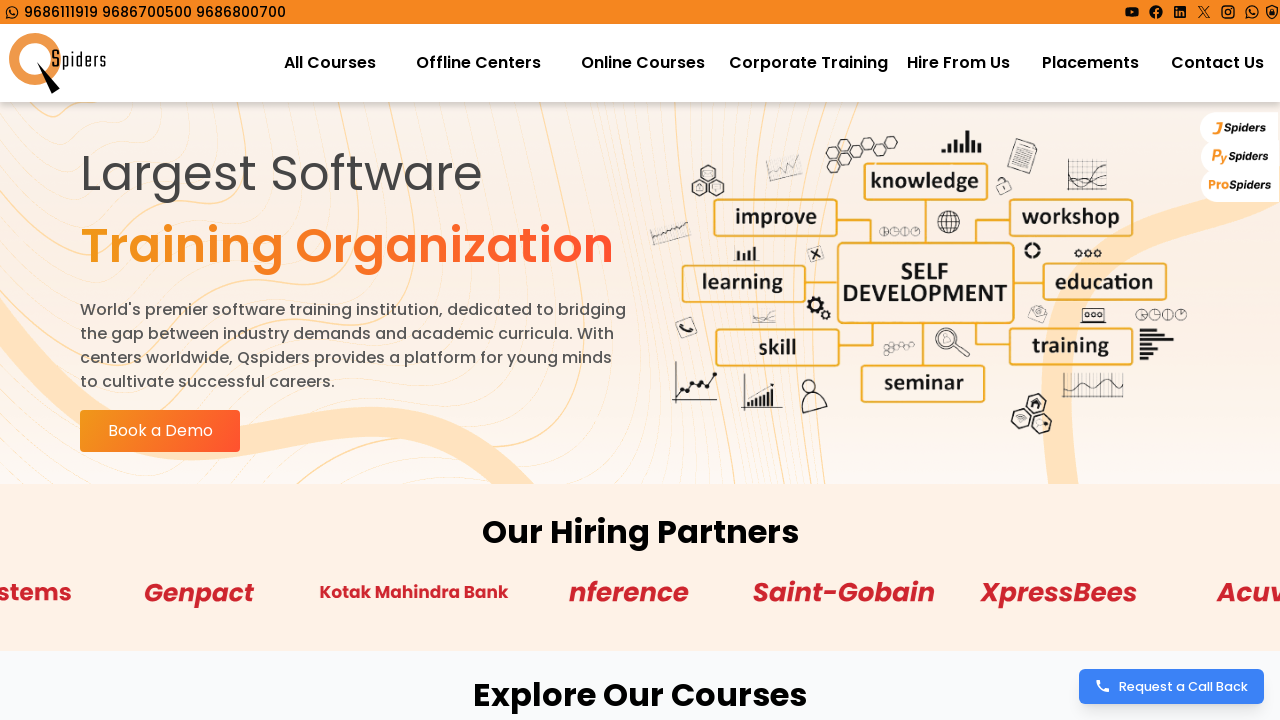

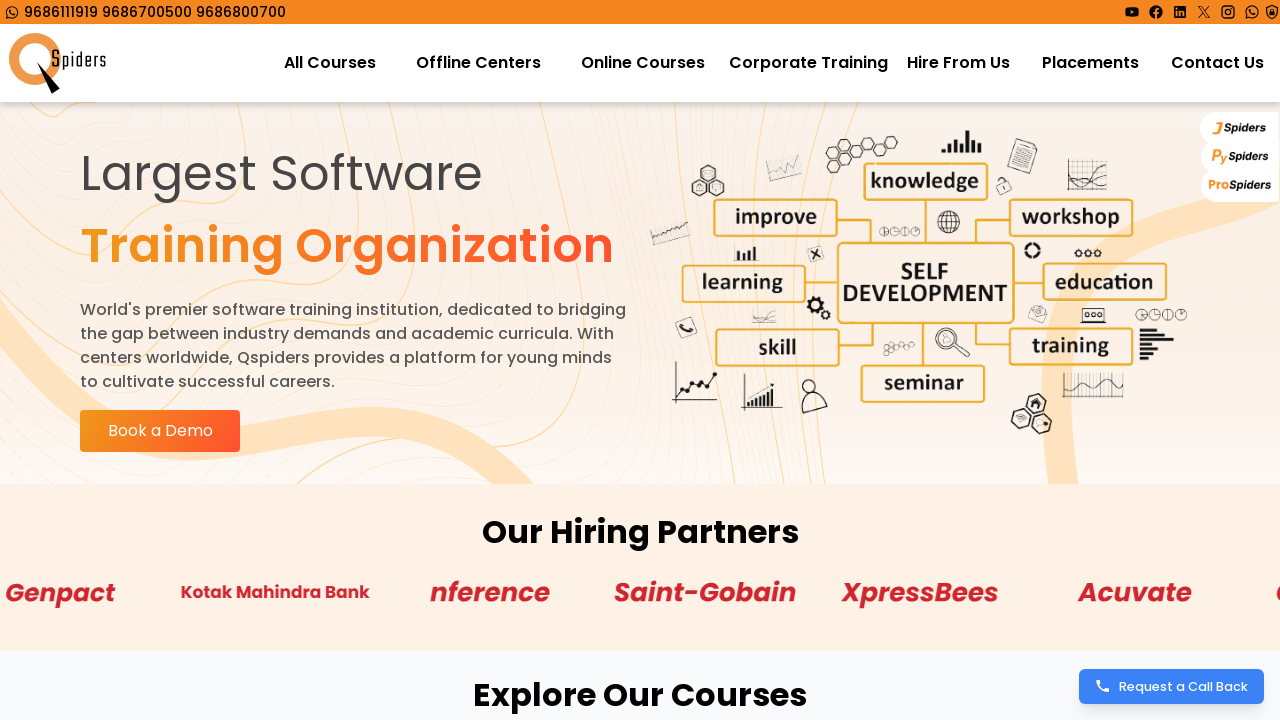